Tests deleting an item from the shopping cart by clicking the delete link and verifying the item count decreases.

Starting URL: https://www.demoblaze.com/cart.html

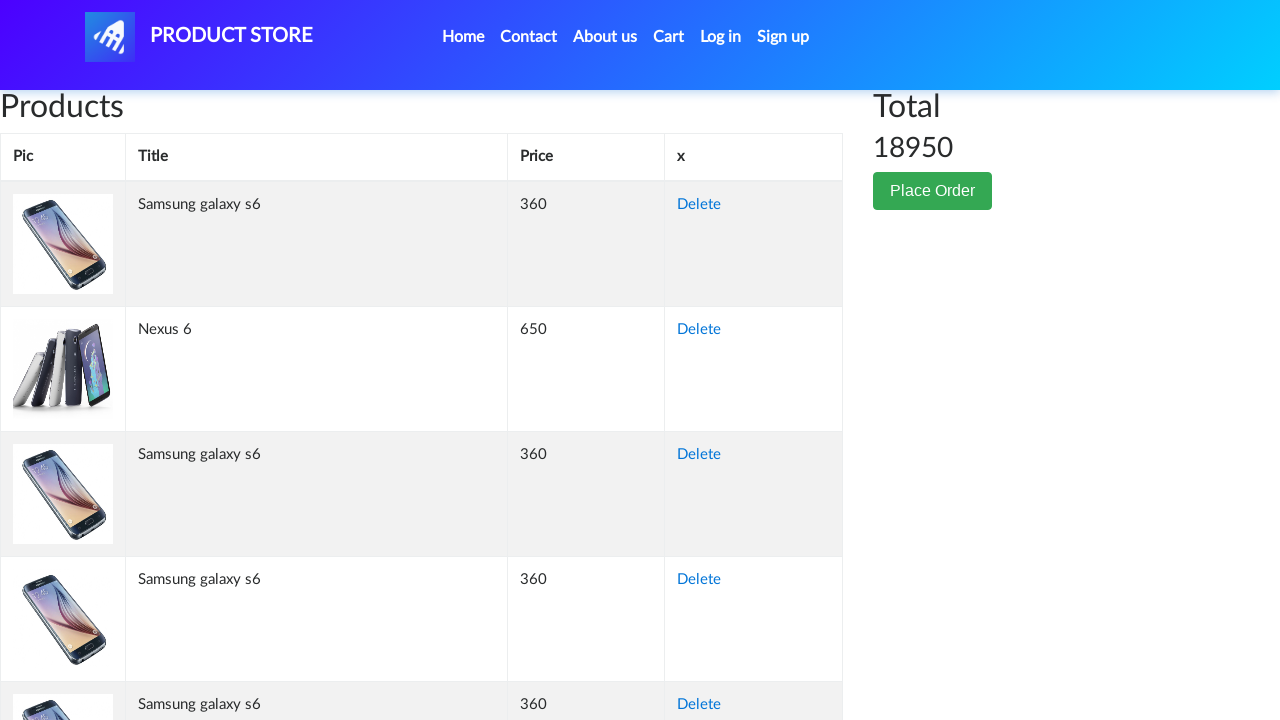

Clicked Cart link to navigate to cart page at (669, 37) on xpath=//a[normalize-space()='Cart']
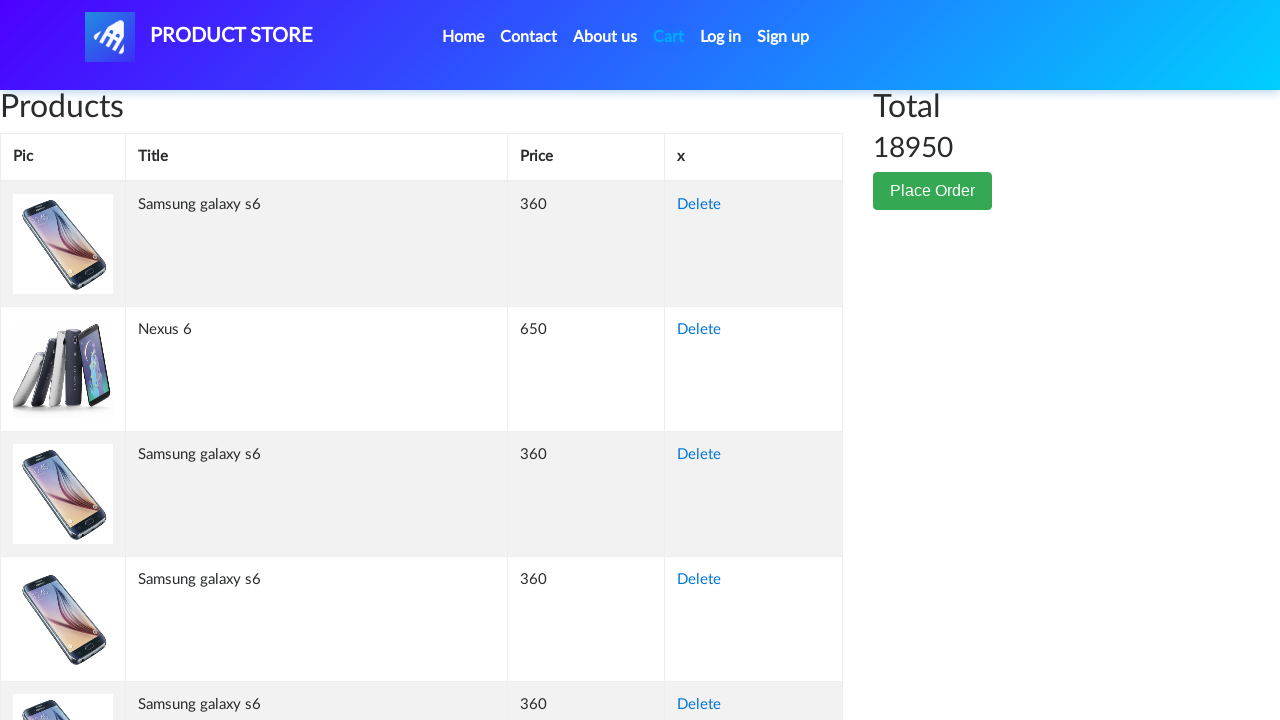

Cart items loaded and visible
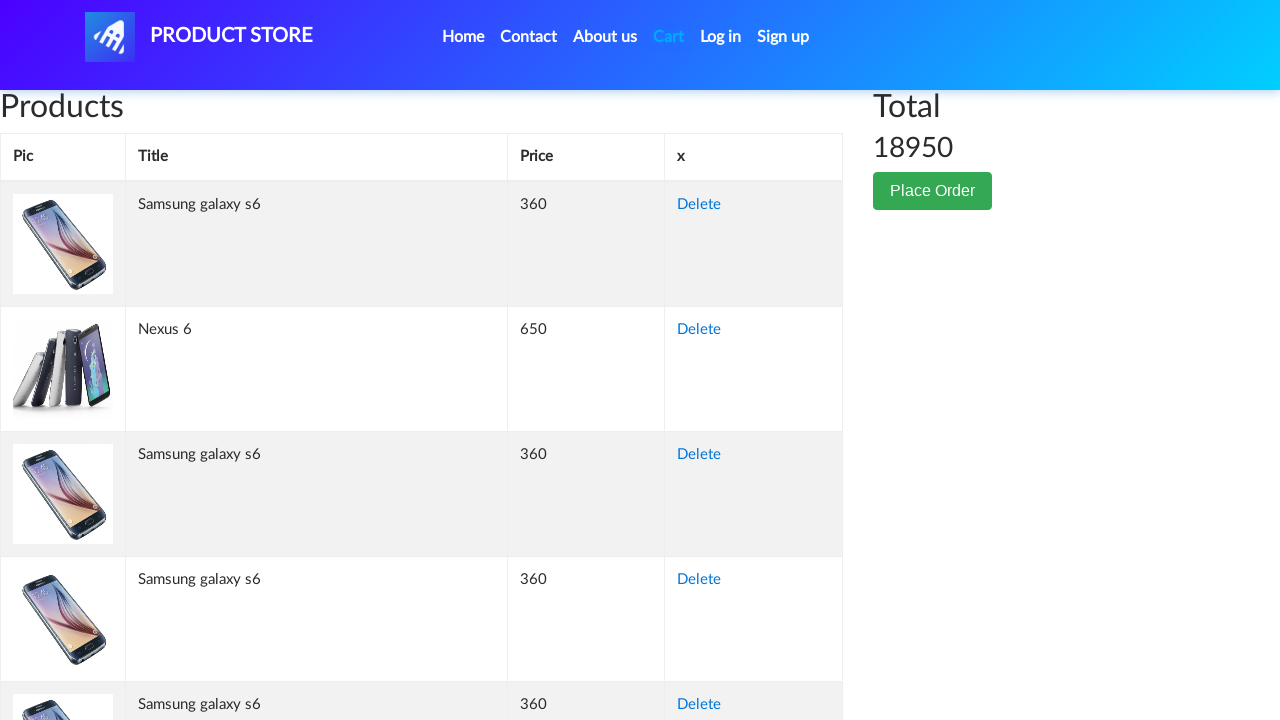

Clicked delete link on first cart item at (699, 205) on td:nth-child(4)>a
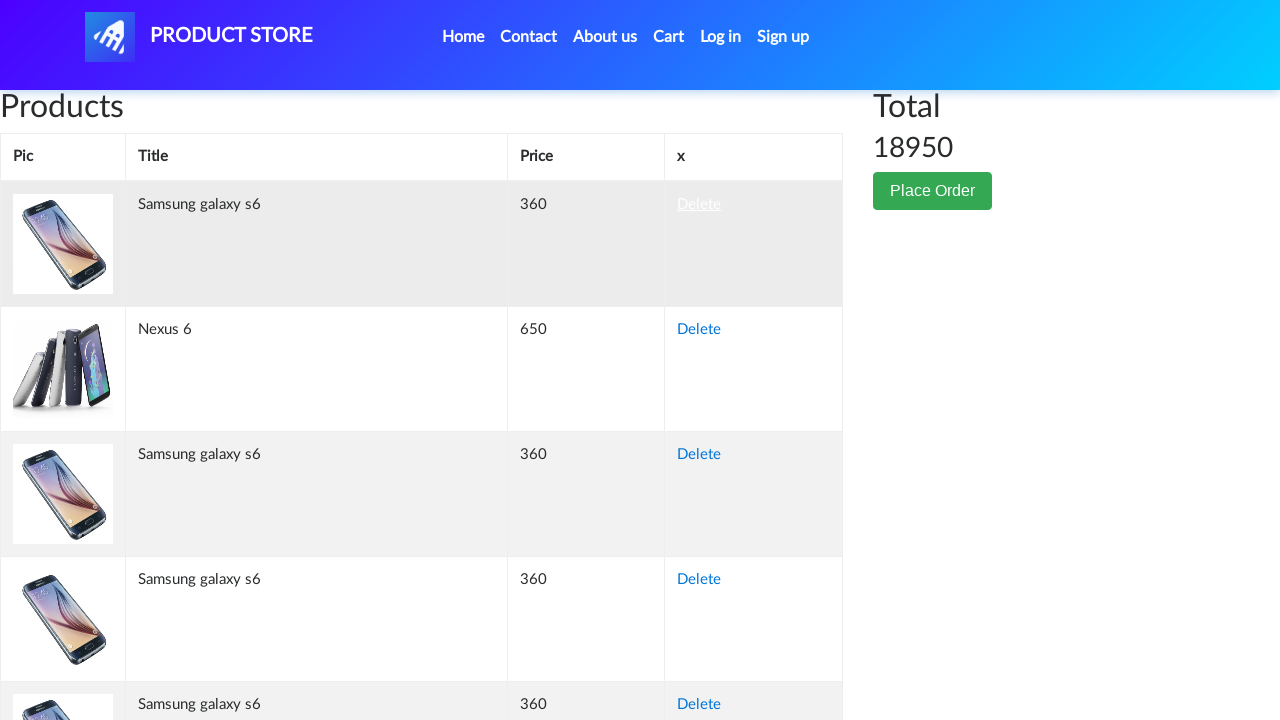

Waited 2 seconds for deletion to process
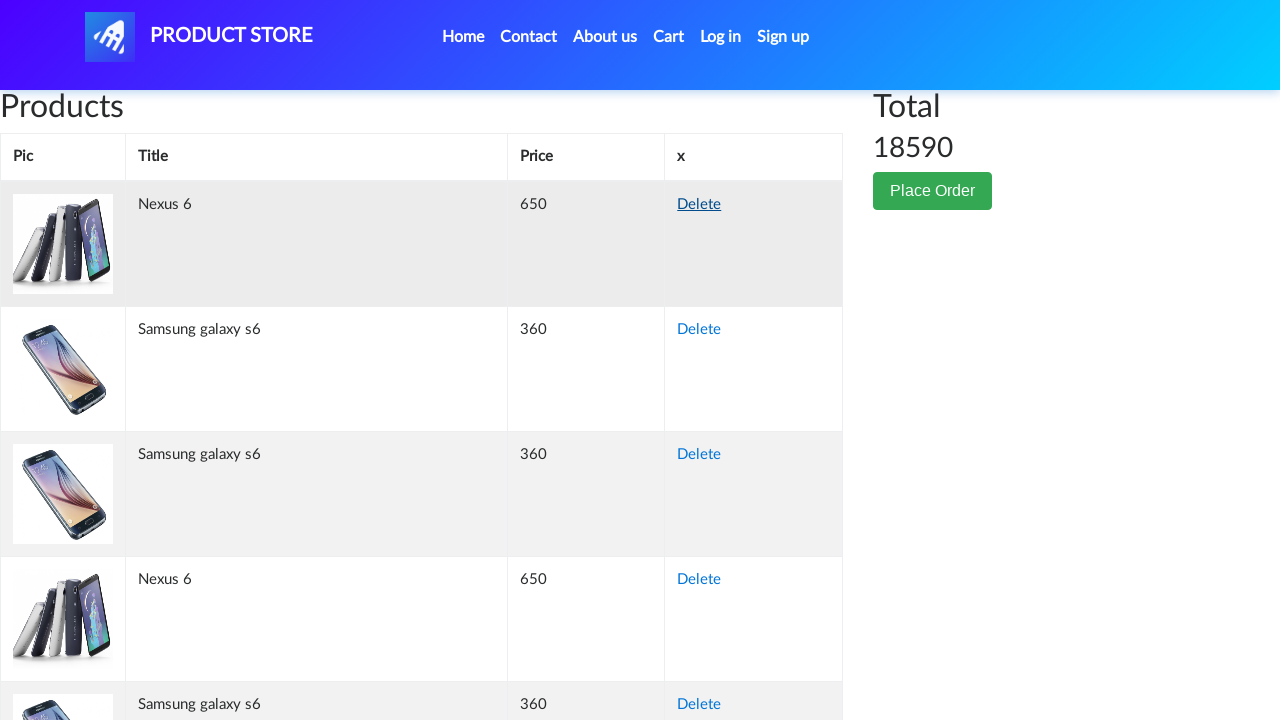

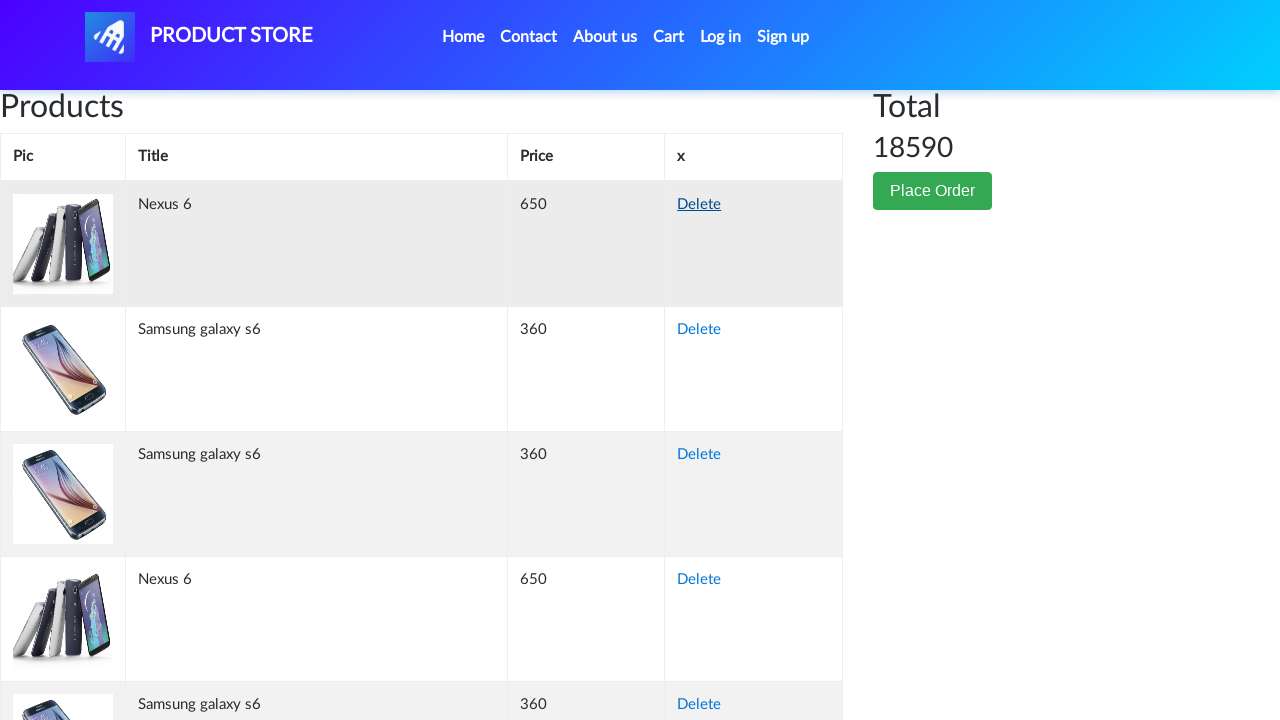